Tests dynamic page loading by clicking a Start button and waiting for dynamically loaded content ('Hello World!' text) to appear after a loading bar completes.

Starting URL: http://the-internet.herokuapp.com/dynamic_loading/2

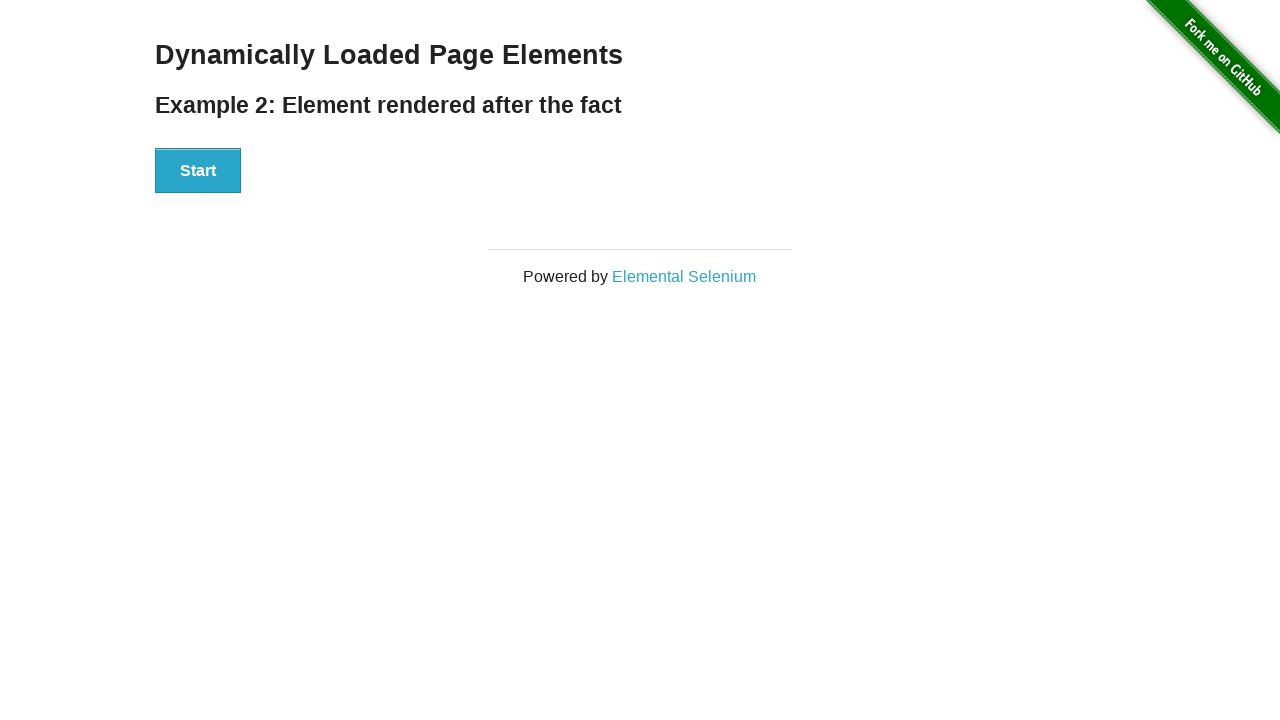

Clicked Start button to trigger dynamic loading at (198, 171) on #start button
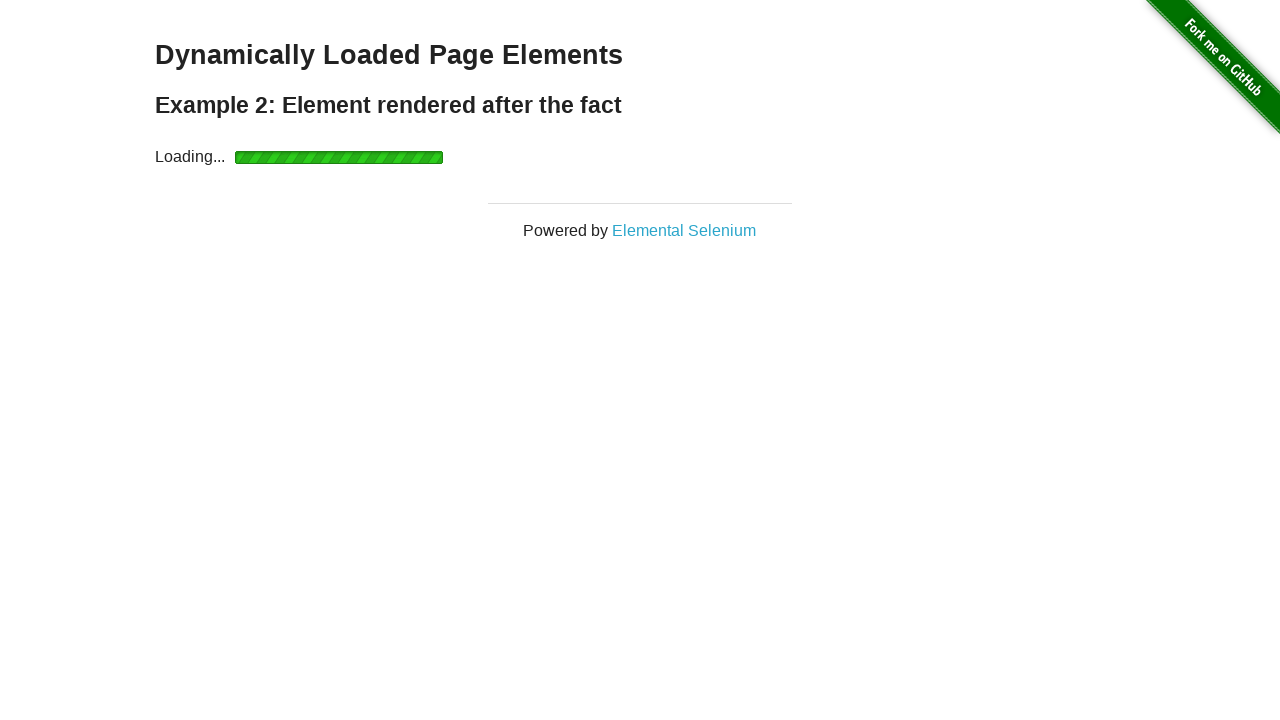

Waited for dynamically loaded content ('Hello World!' text) to appear after loading bar completed
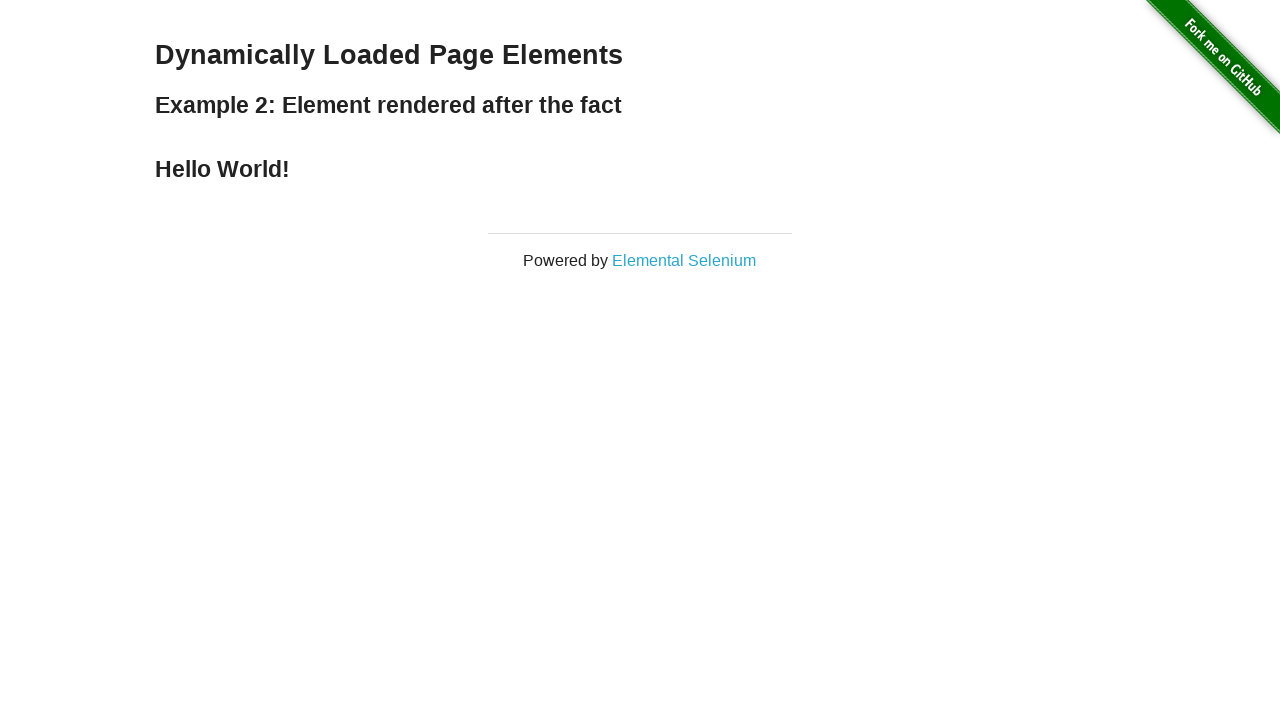

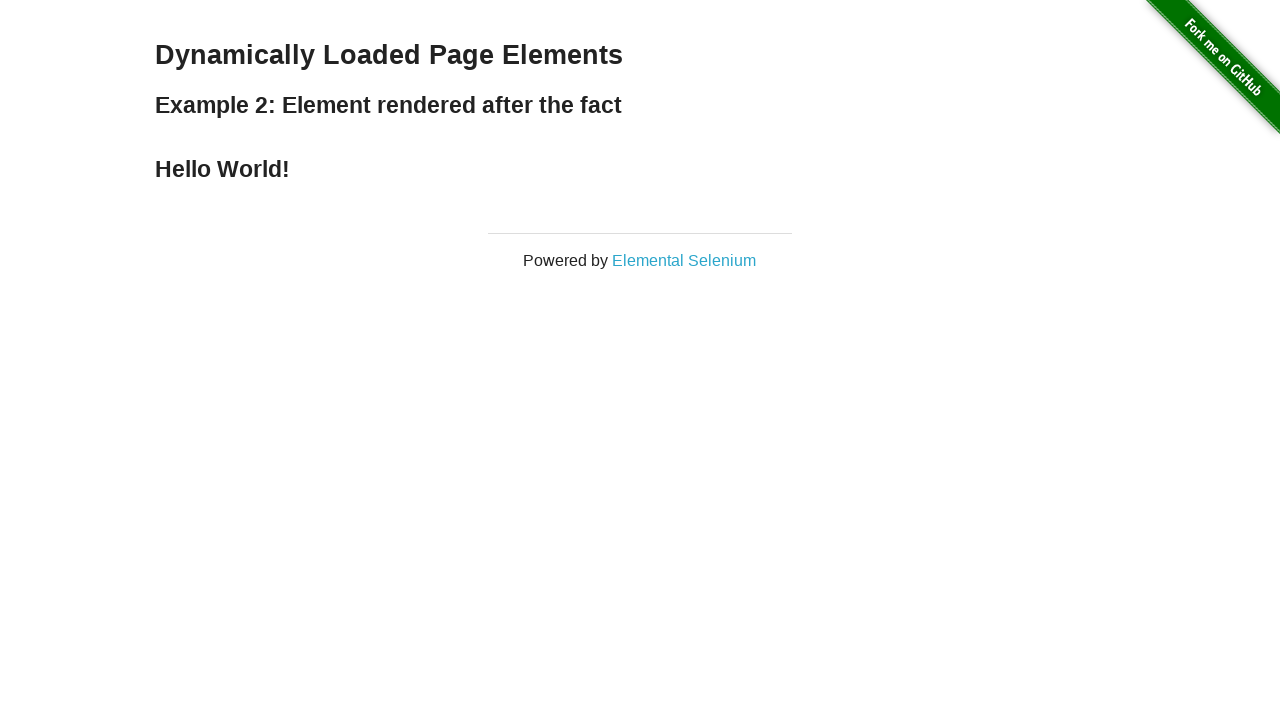